Navigates to Python Club website and clicks on the first post title to view the article

Starting URL: http://pythonclub.com.br/

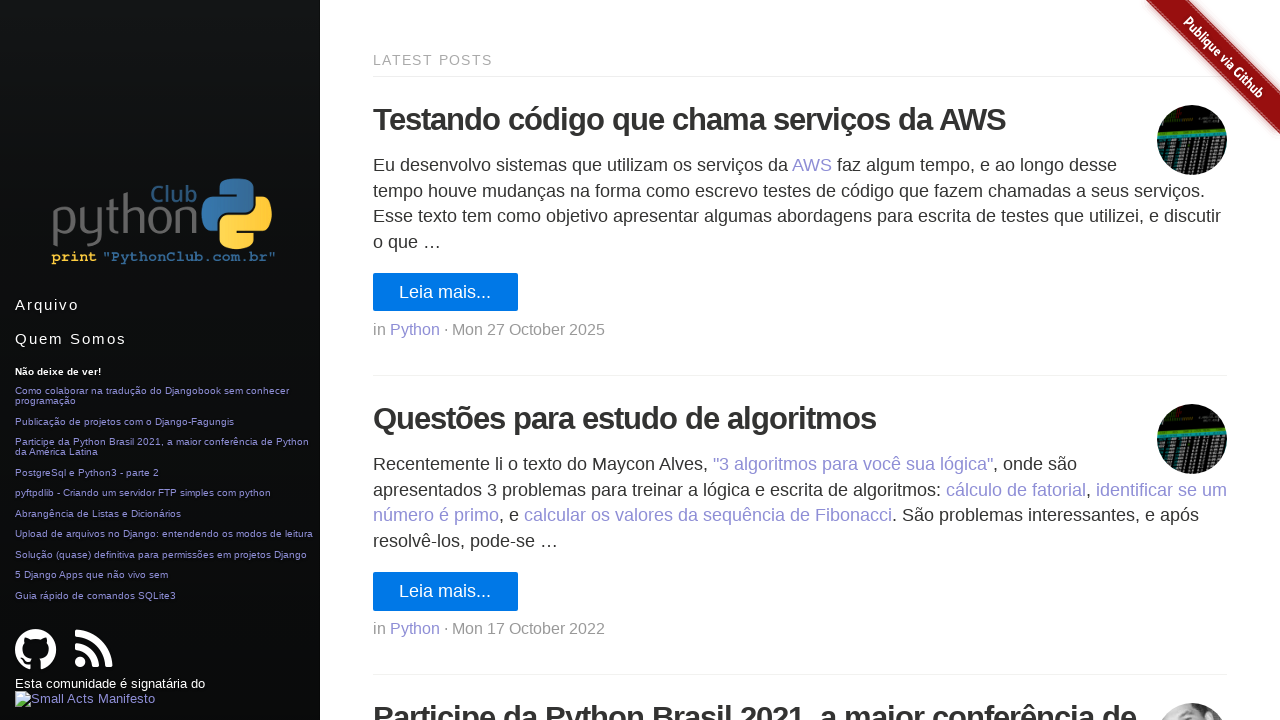

Navigated to Python Club website
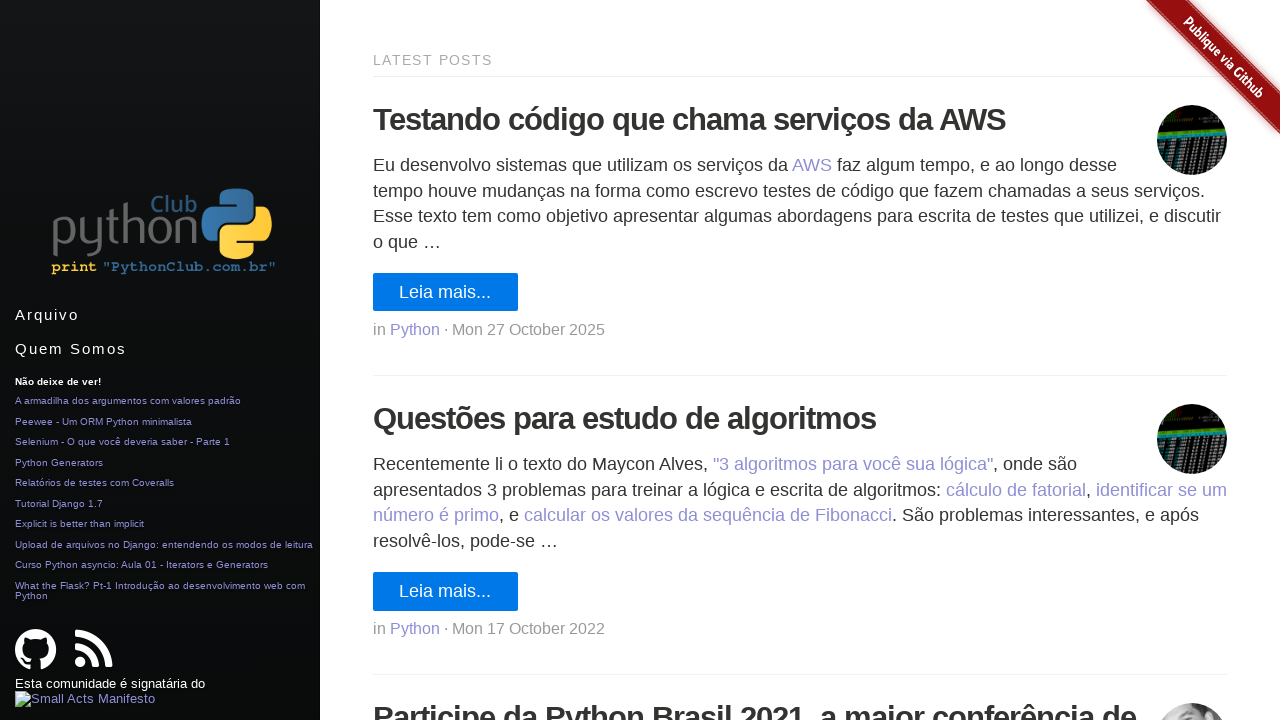

Clicked on the first post title to view the article at (689, 119) on .post-title
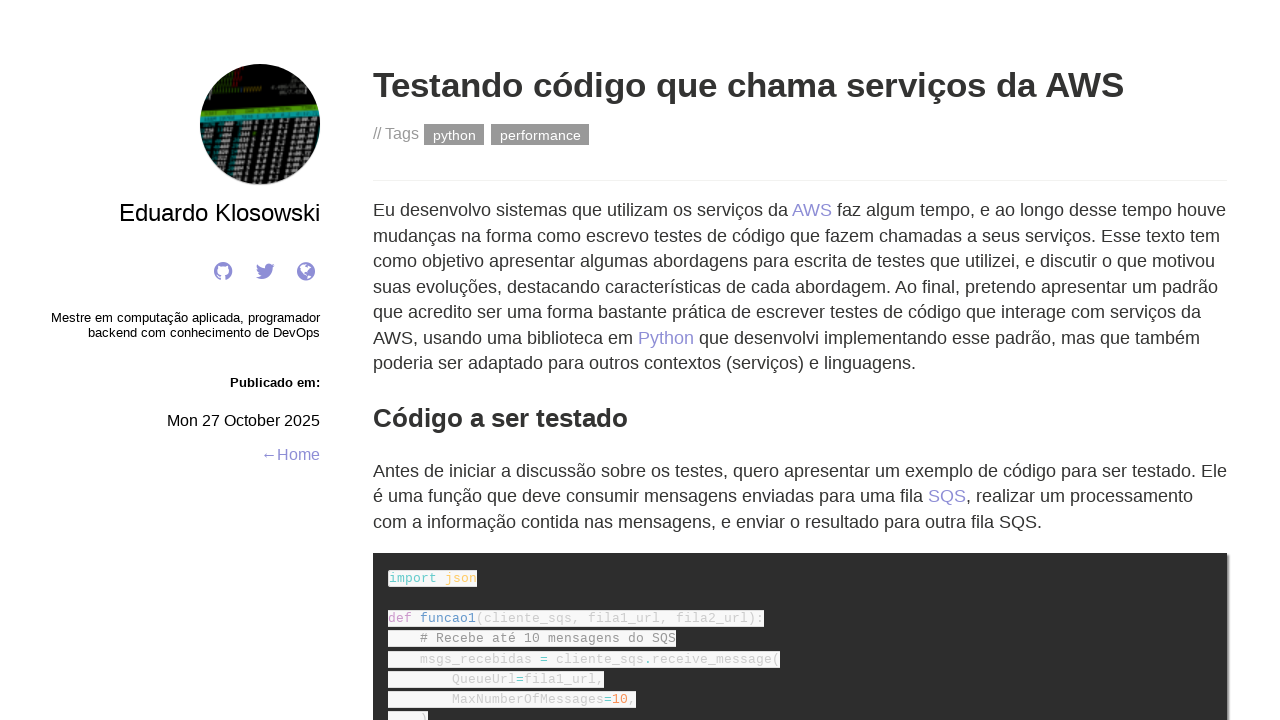

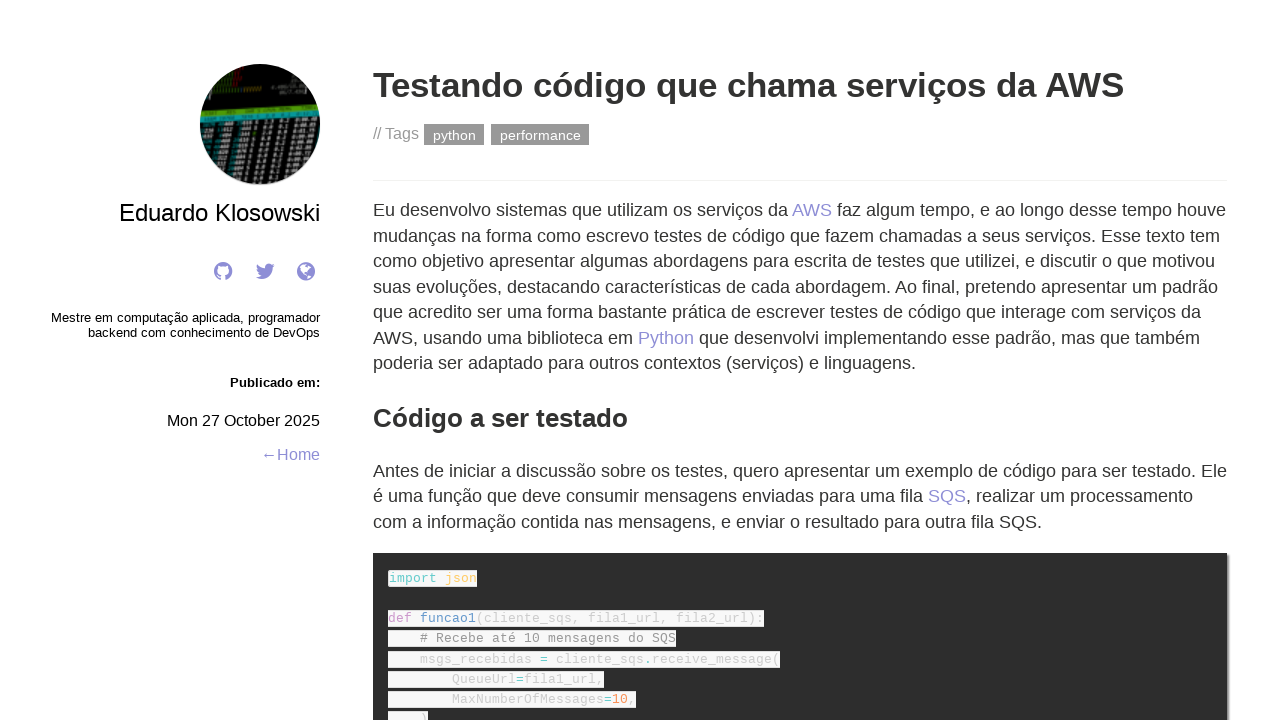